Tests that entering a number after pressing Enter starts a new calculation.

Starting URL: http://mhunterak.github.io/calc.html

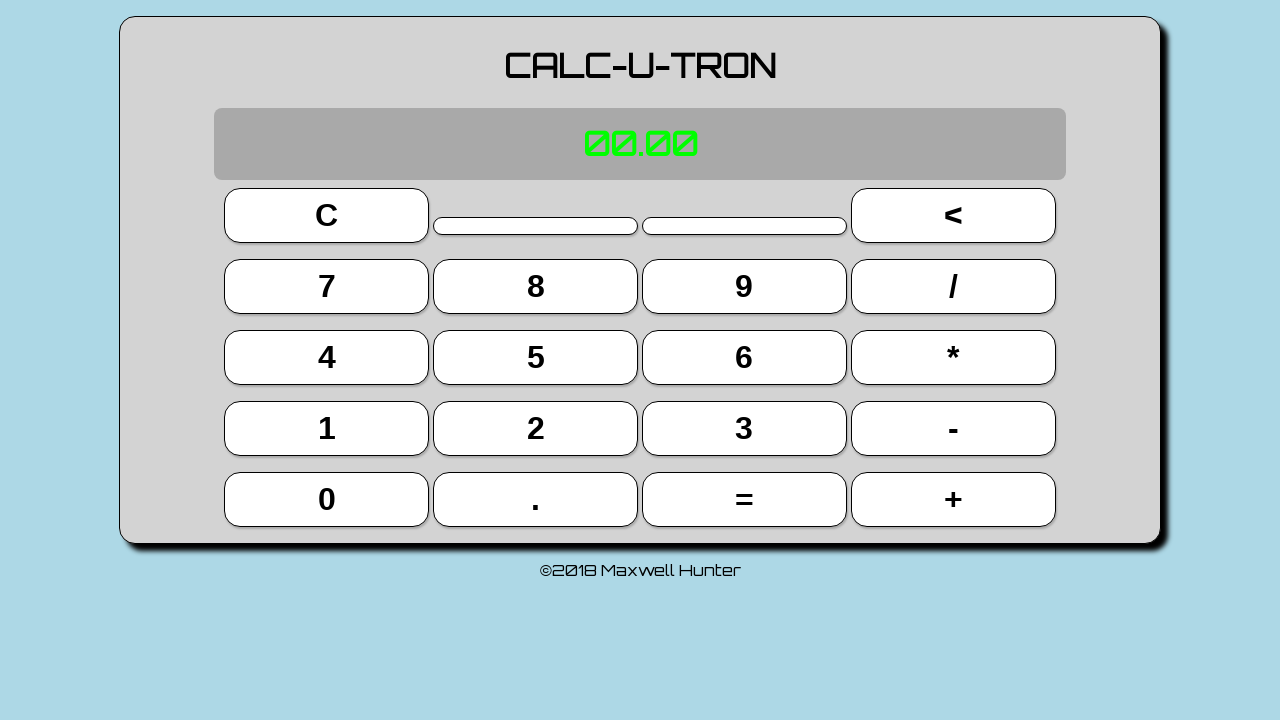

Pressed key '5'
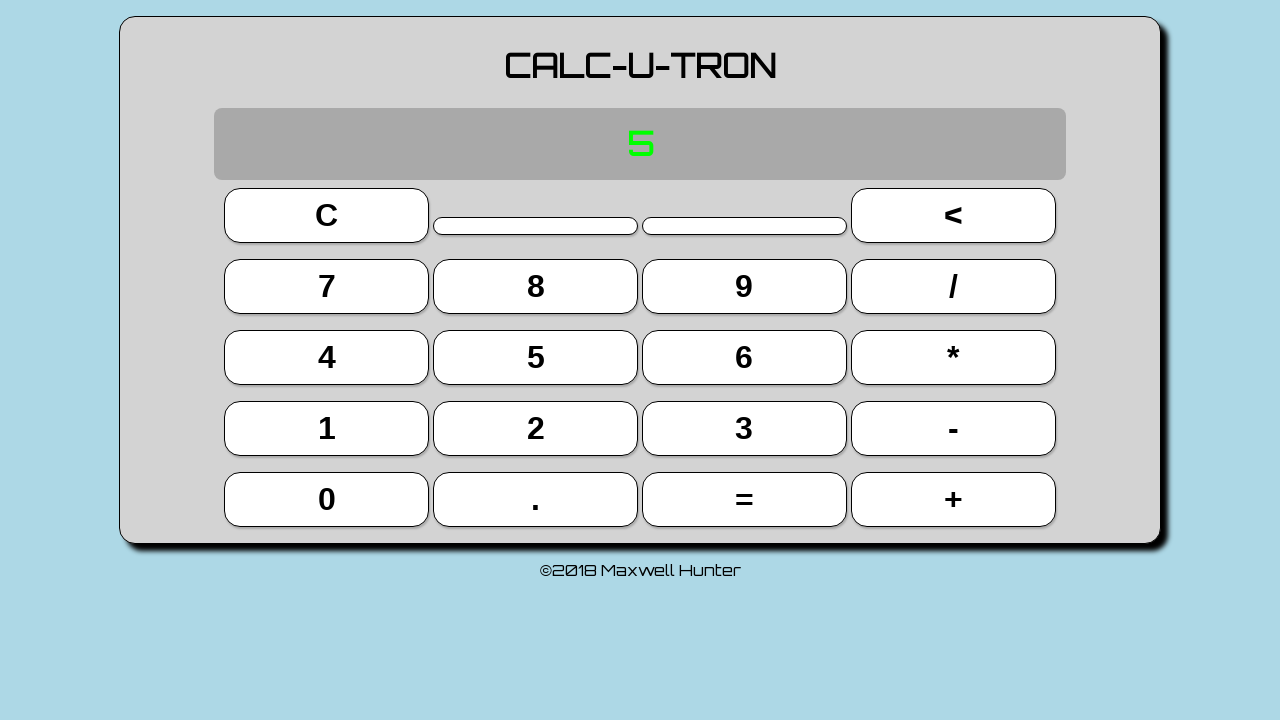

Pressed key '+'
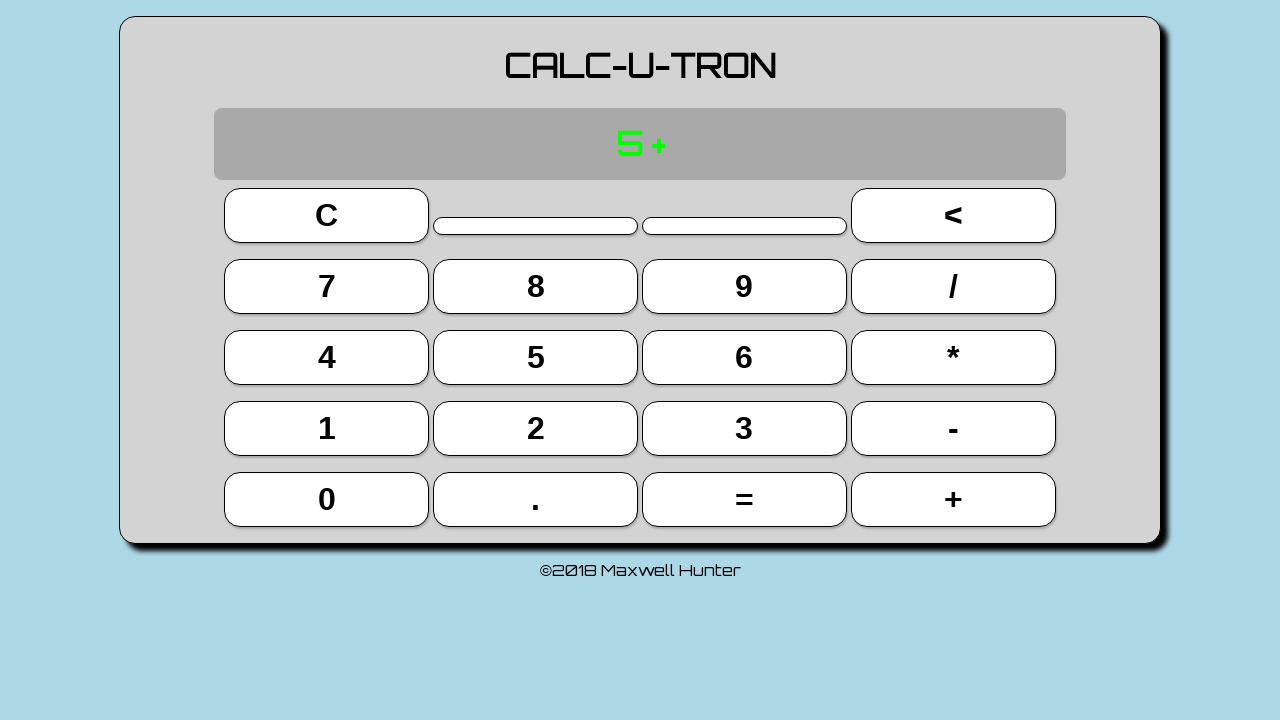

Pressed key '7'
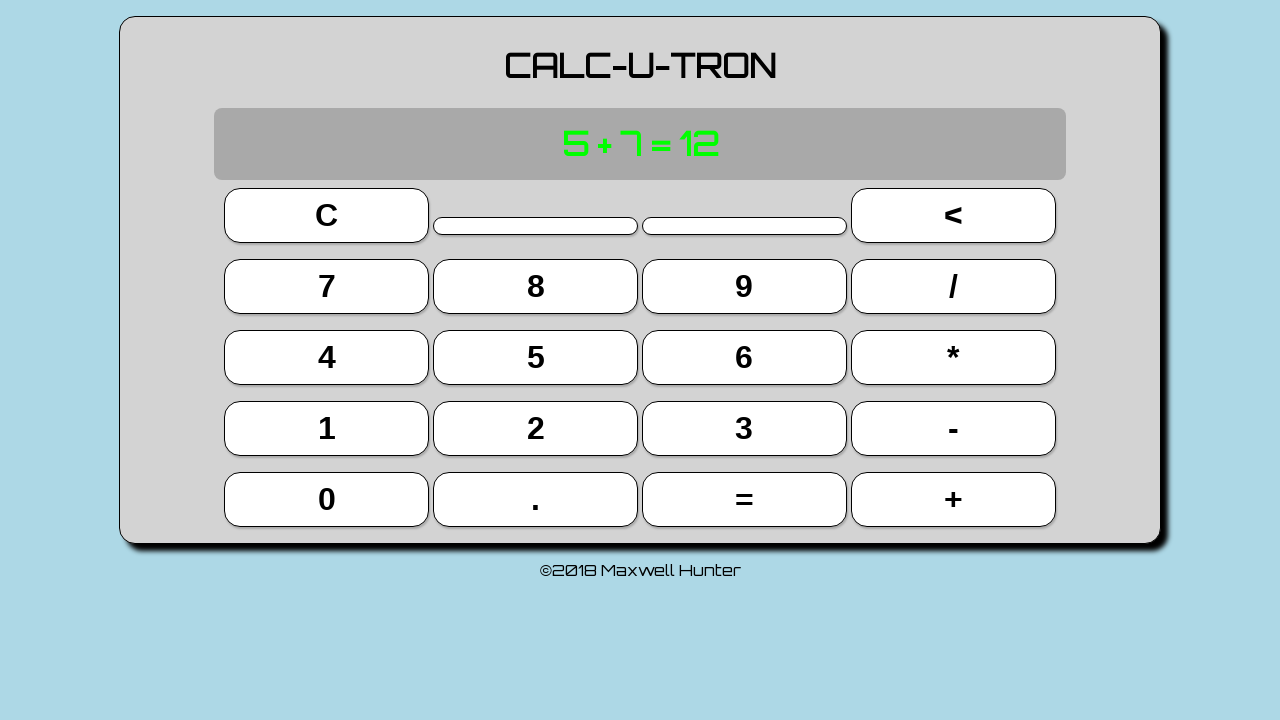

Pressed Enter key to execute calculation (5 + 7 = 12)
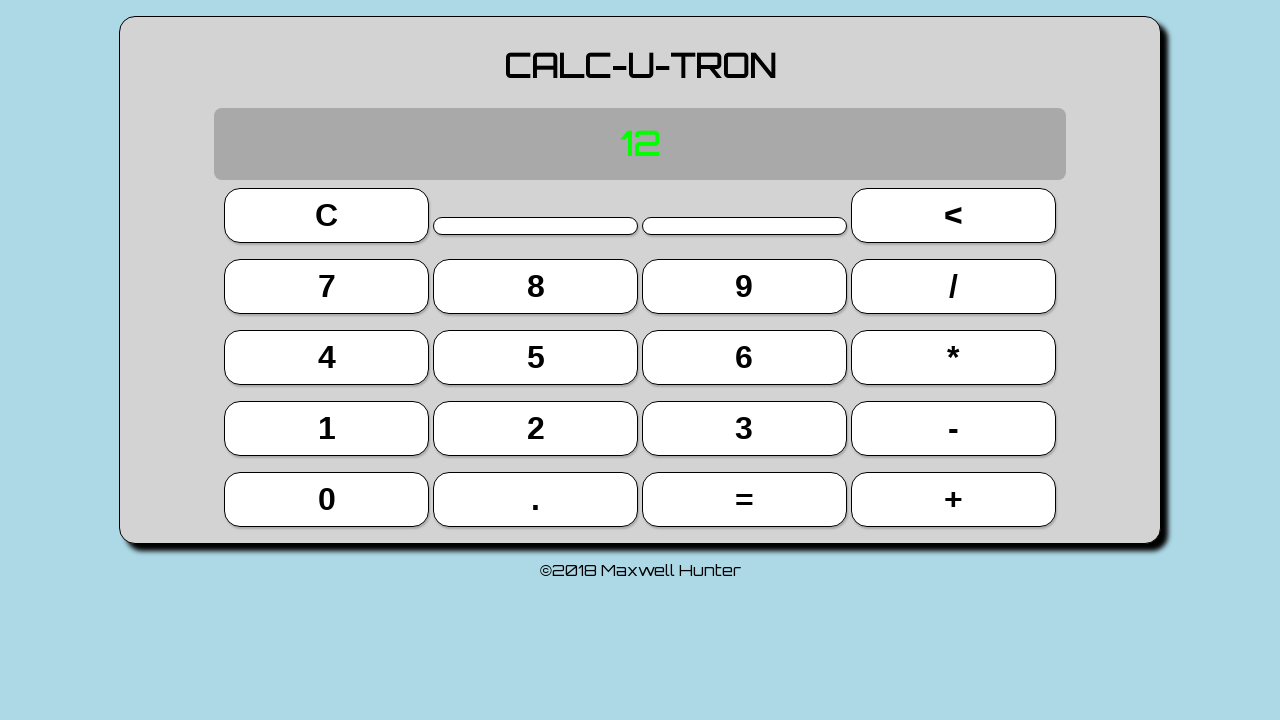

Pressed key '2' to start new calculation
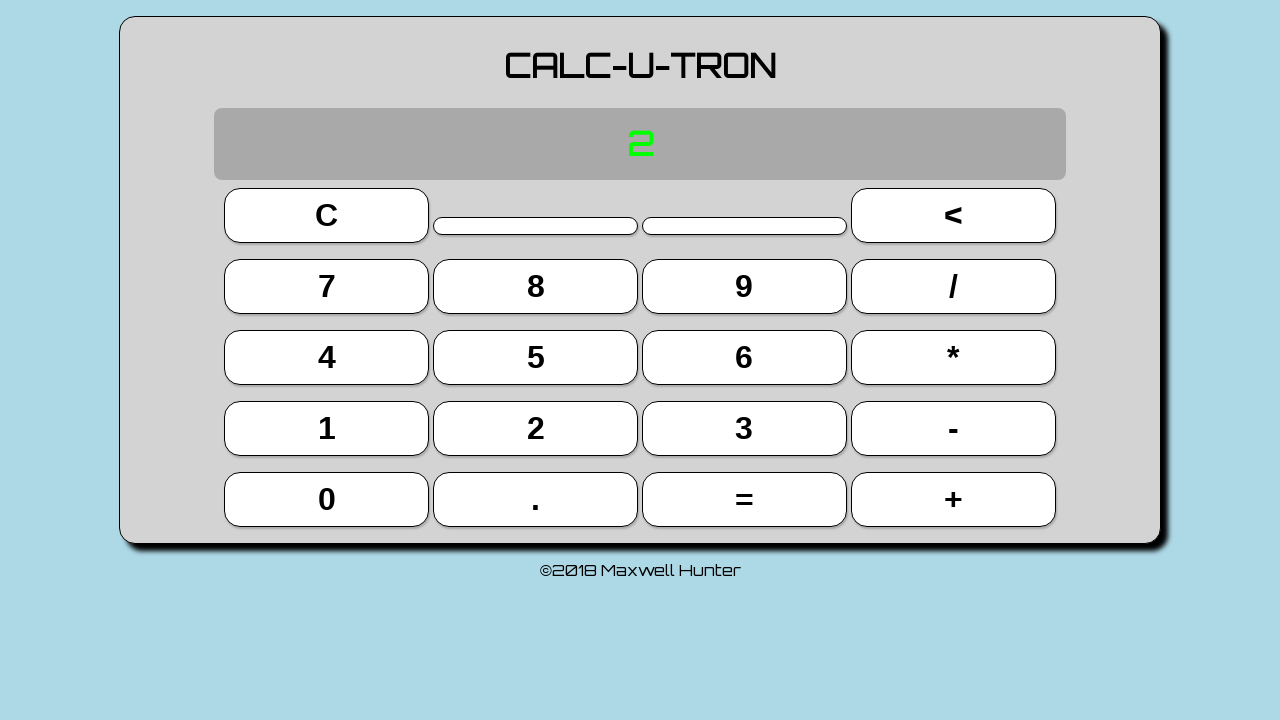

Located display element
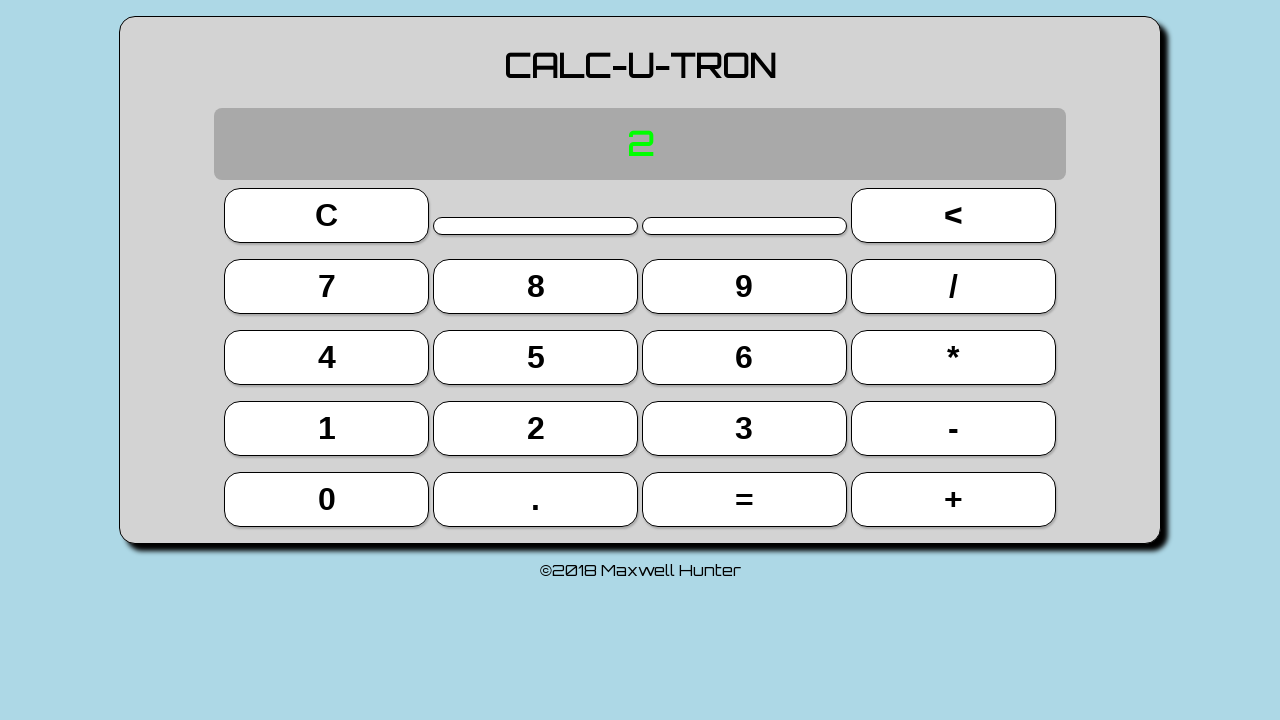

Verified display shows '2' - new calculation started correctly
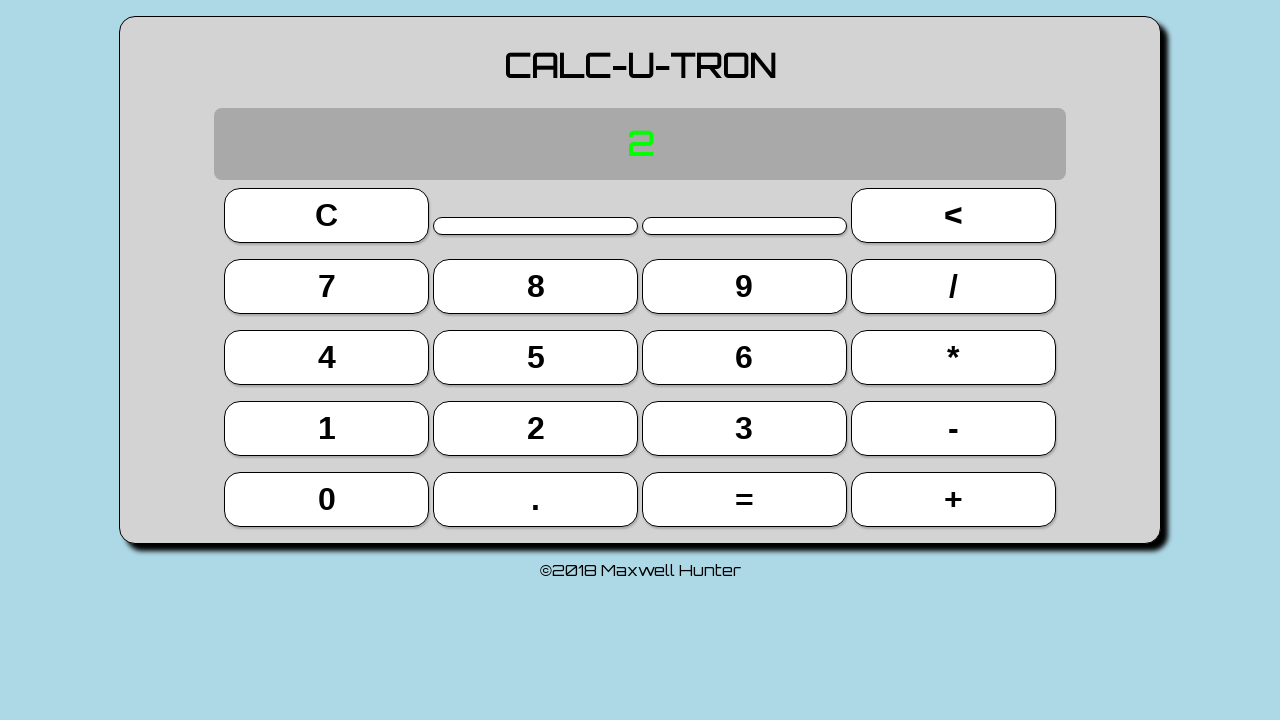

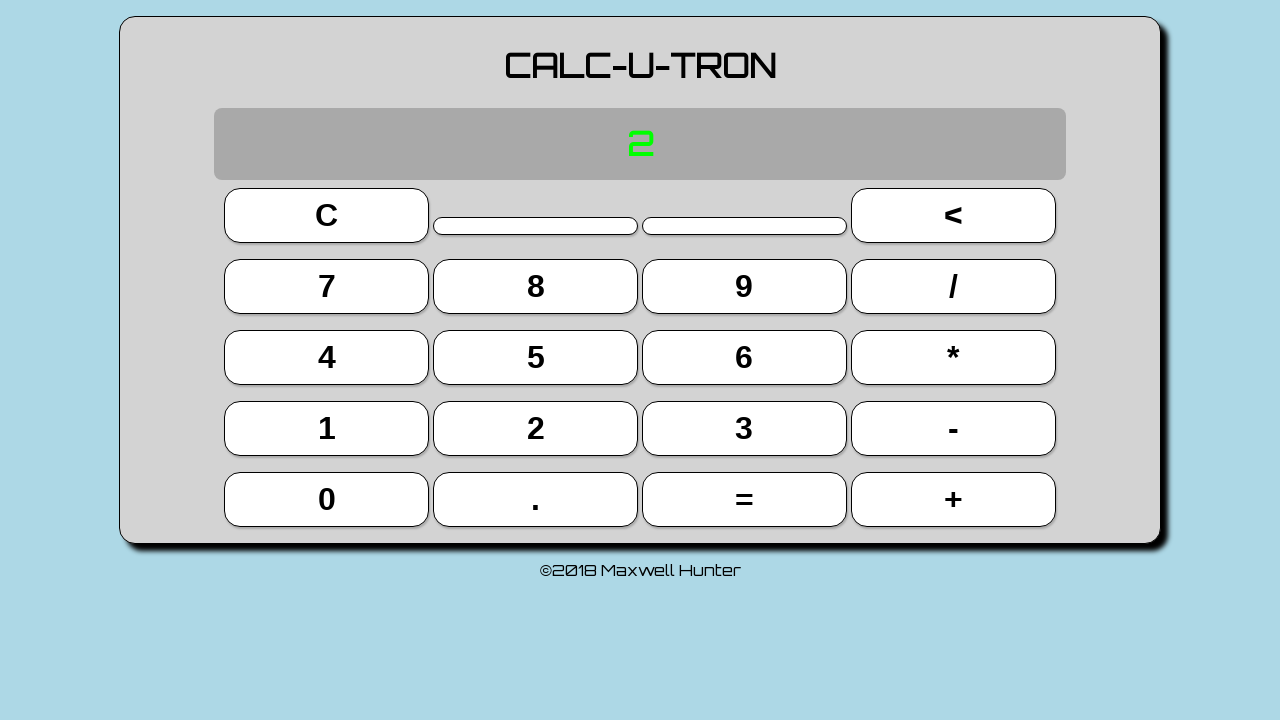